Tests alternative wait strategies by clicking a button that triggers an AJAX request and verifying the success message text content

Starting URL: http://uitestingplayground.com/ajax

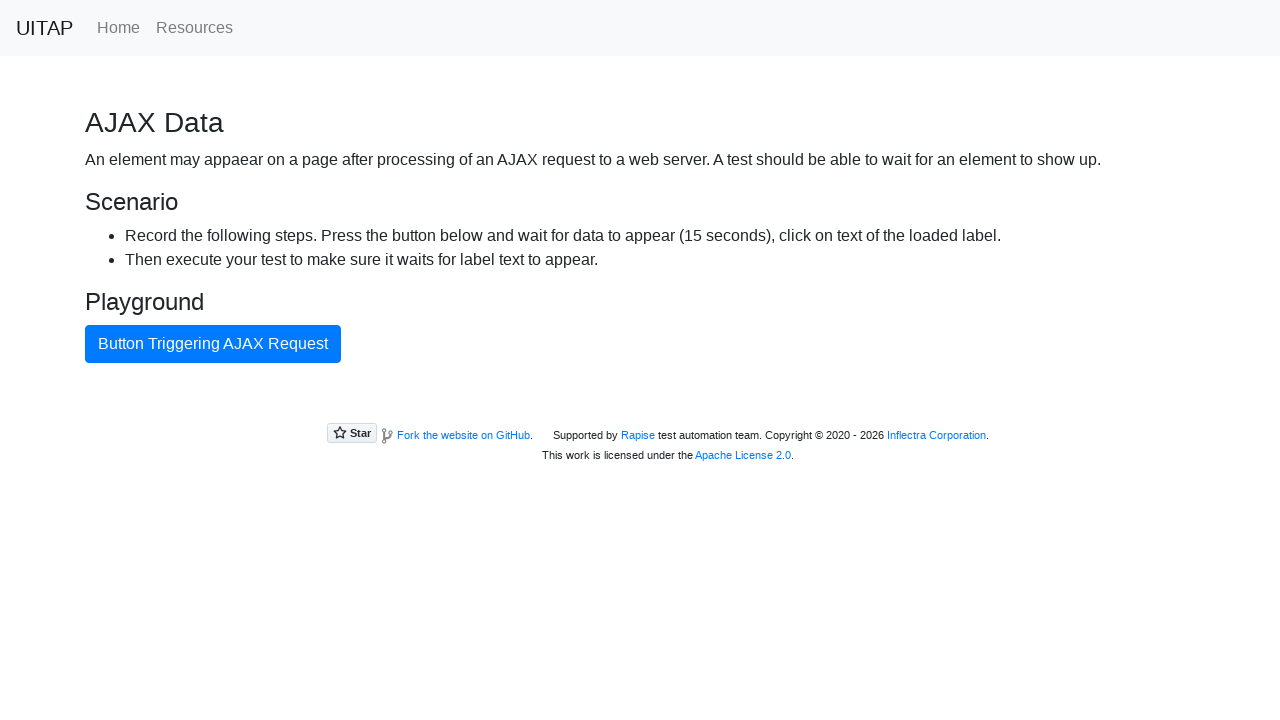

Clicked button that triggers AJAX request at (213, 344) on internal:text="Button Triggering AJAX Request"i
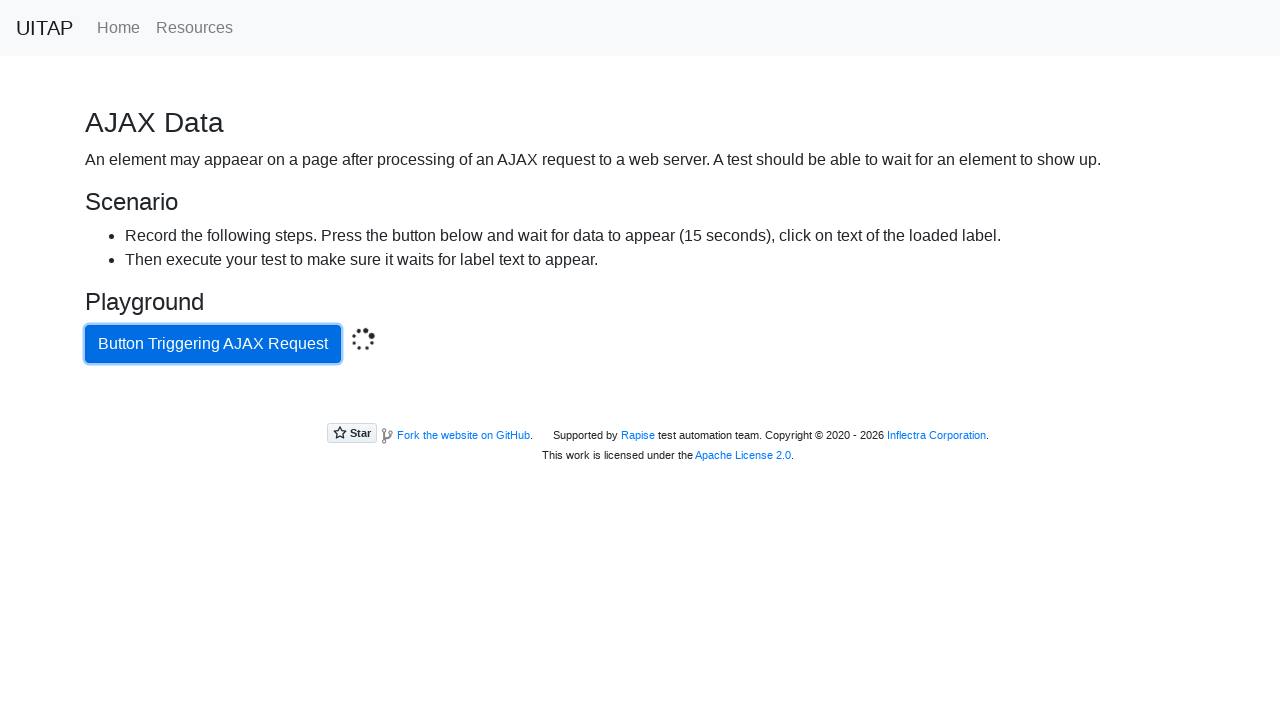

Located success message element
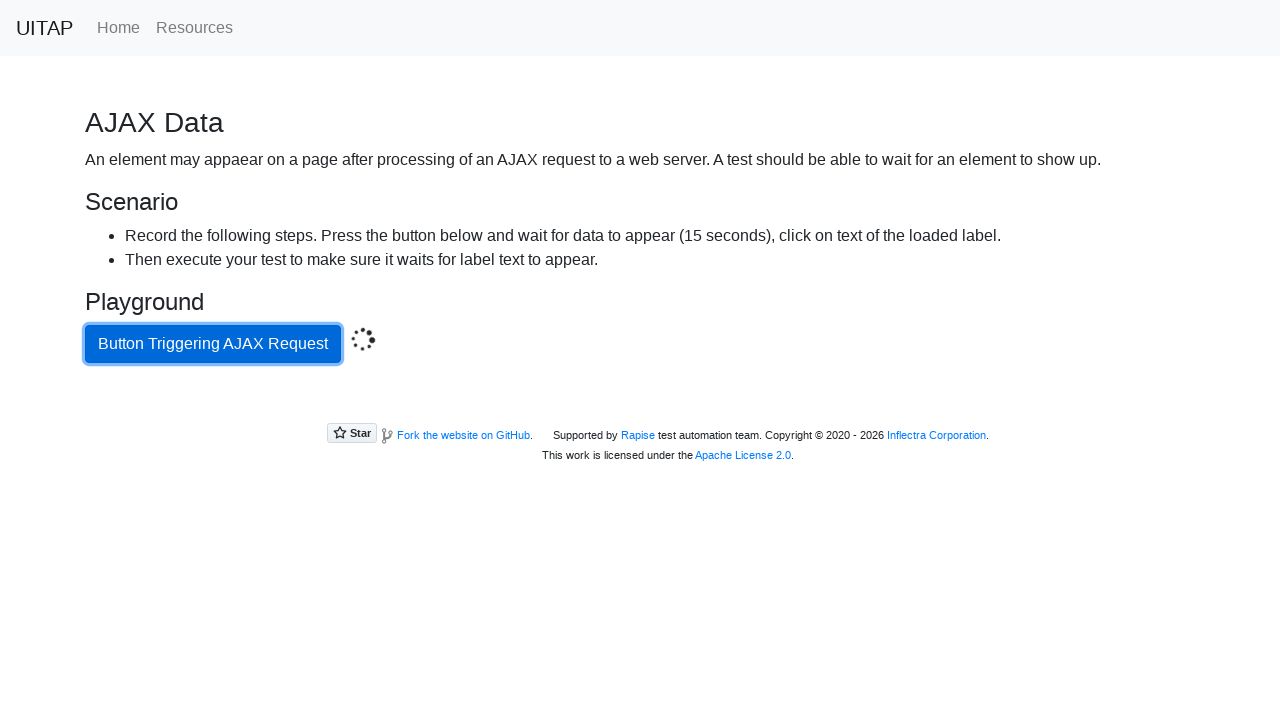

Waited for success message to appear
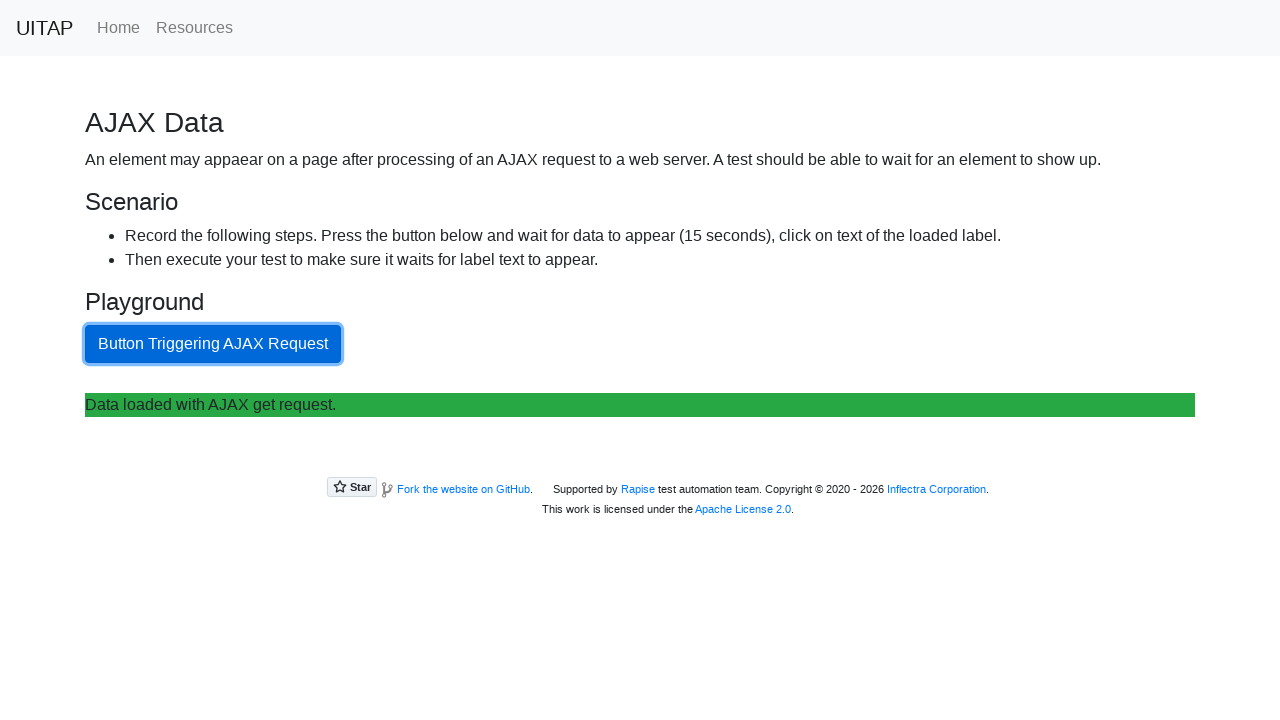

Retrieved text content from success message
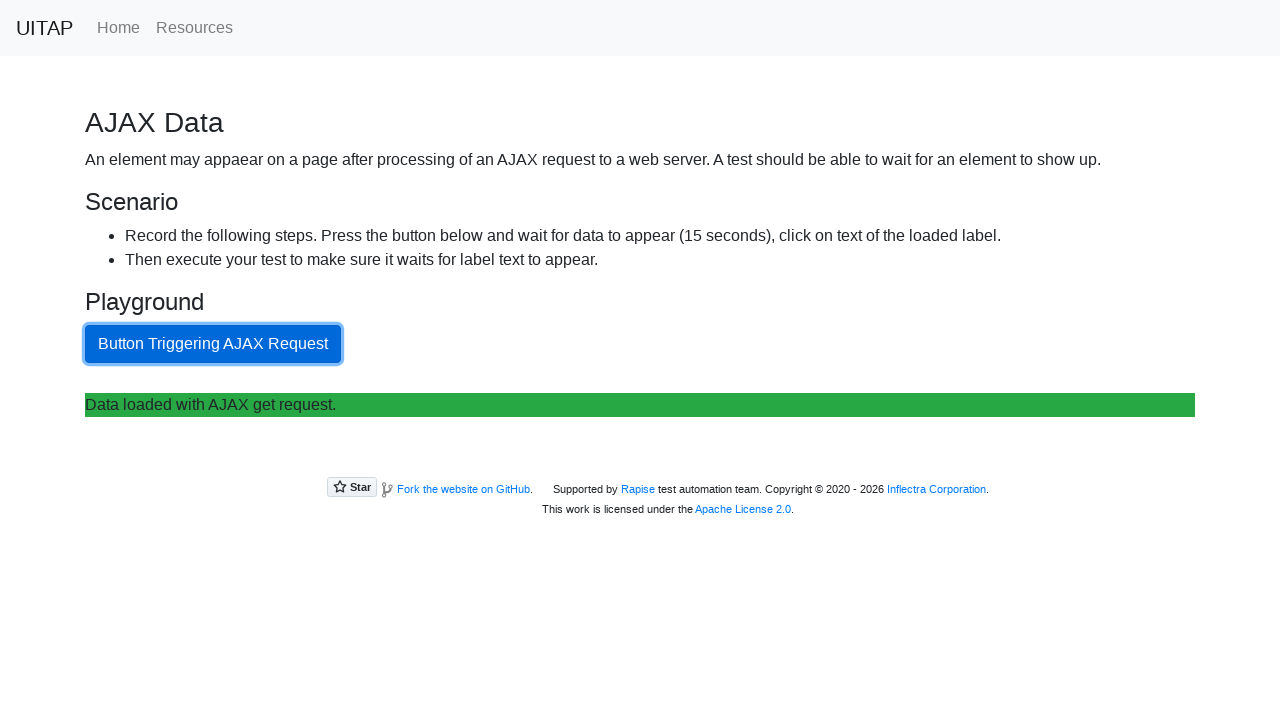

Verified success message contains expected text 'Data loaded with AJAX get request.'
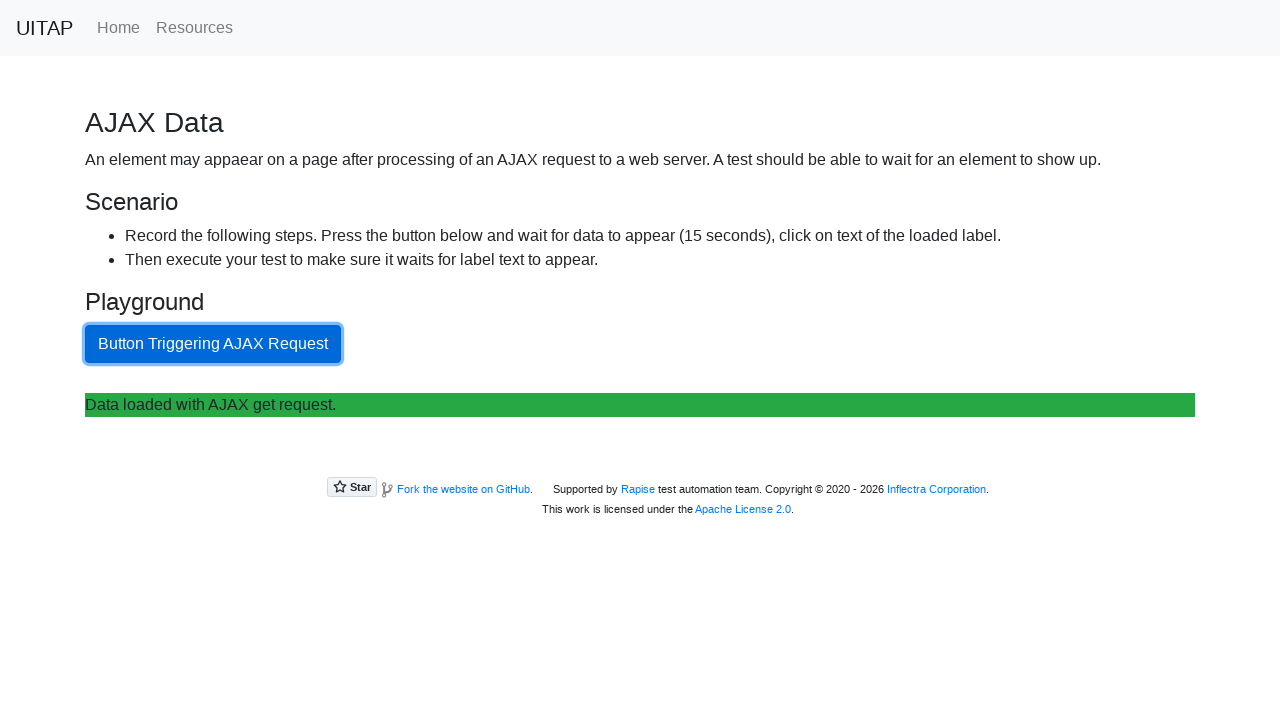

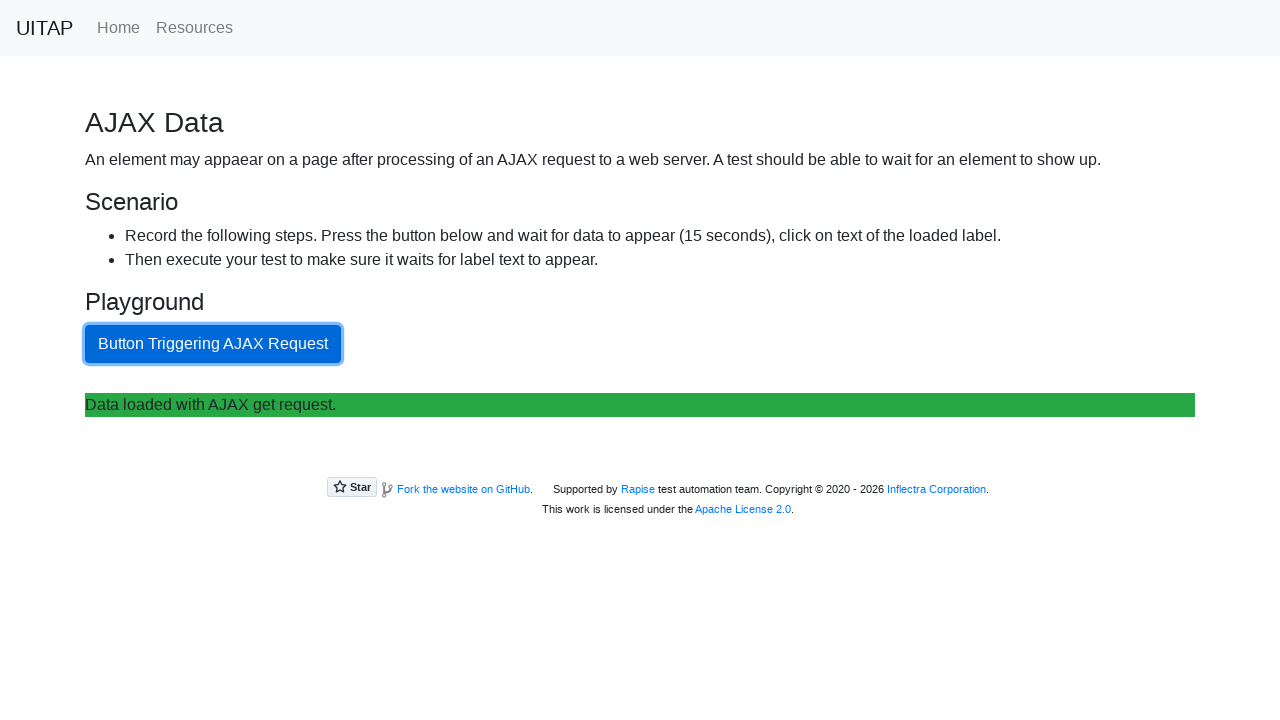